Tests a practice form by waiting for the name input field to be visible and entering a name value, then verifying the input field has the expected class attribute.

Starting URL: https://testautomationpractice.blogspot.com/

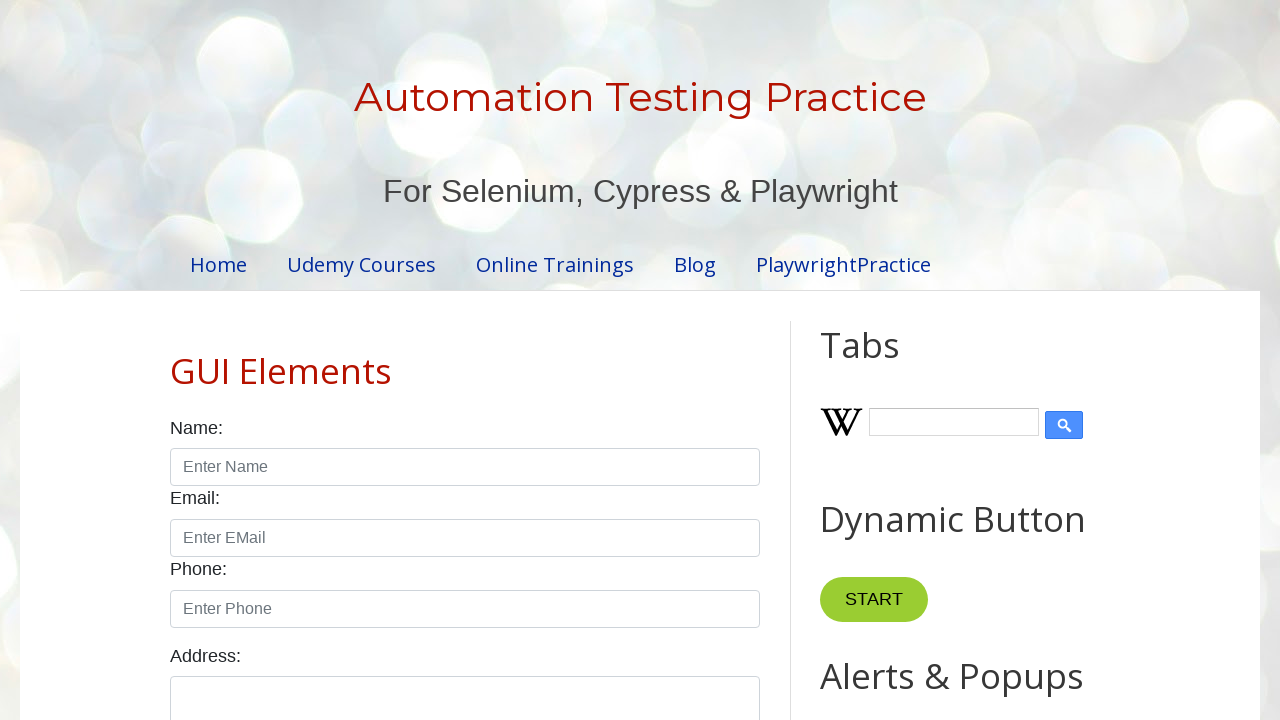

Waited for name input field to be visible
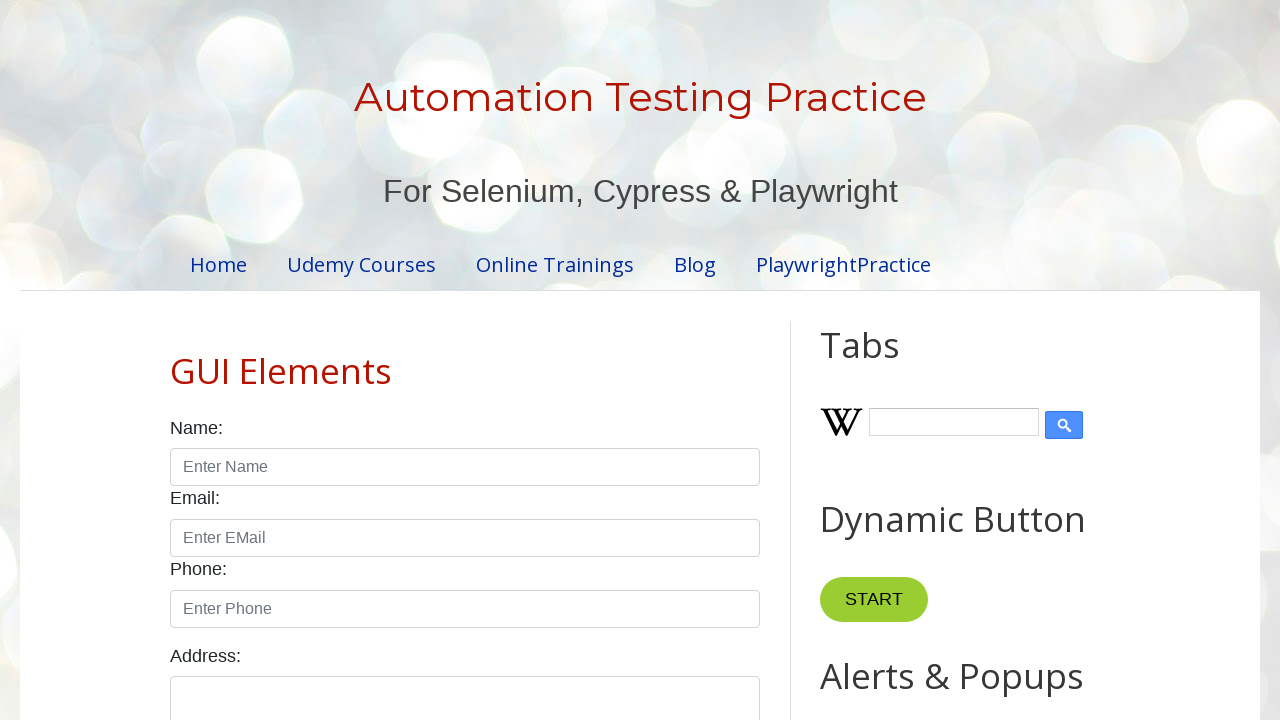

Entered 'Mohammed' in the name input field on #name
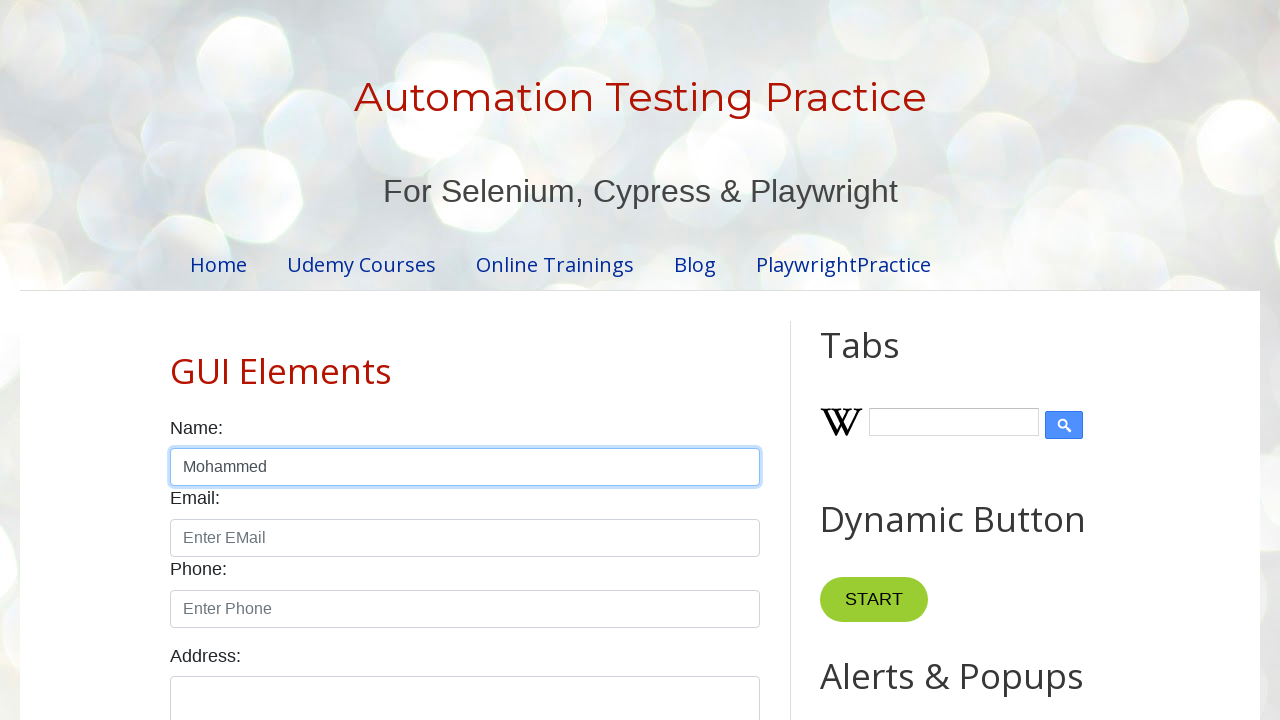

Located the name input field
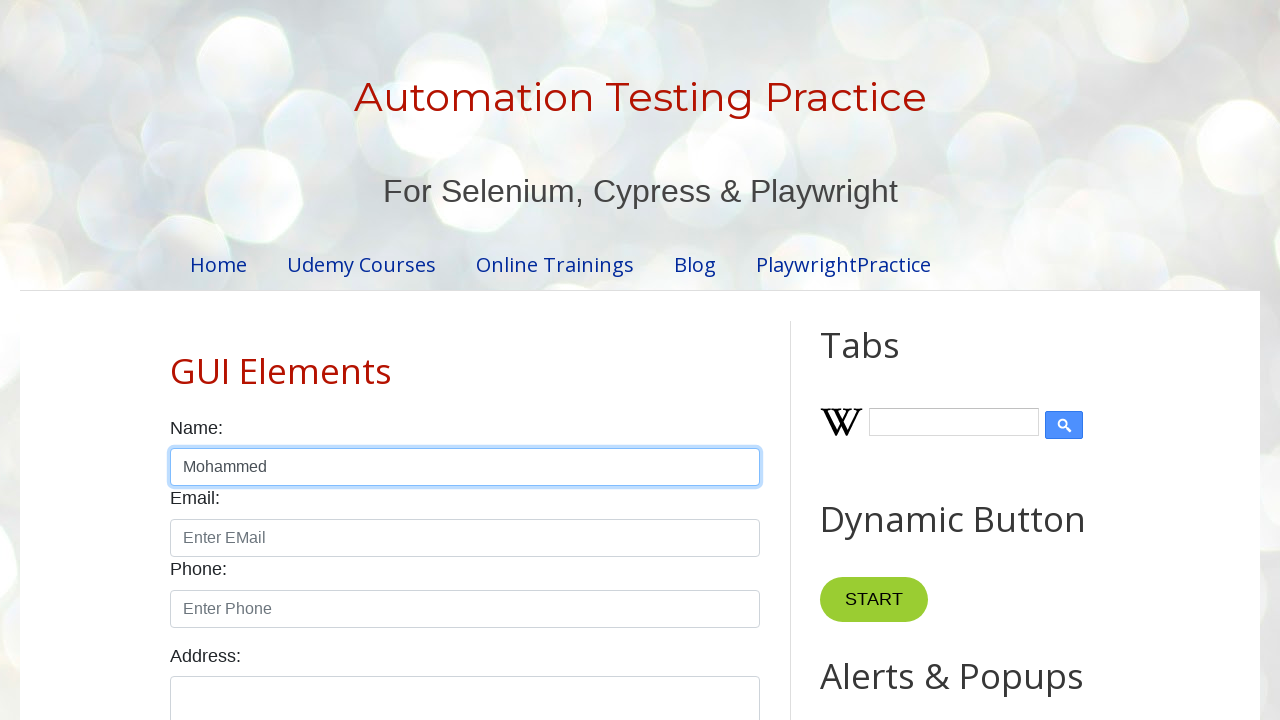

Retrieved the class attribute from name input field
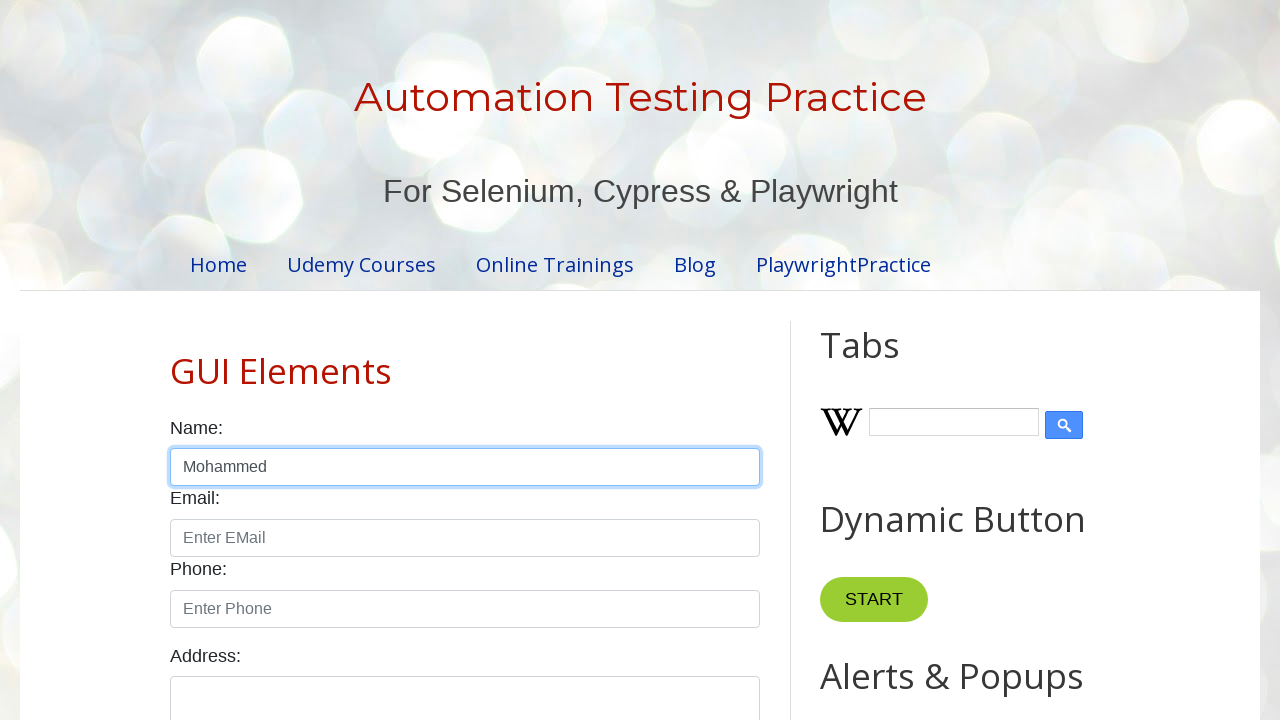

Verified that 'control' class is present in the name input field
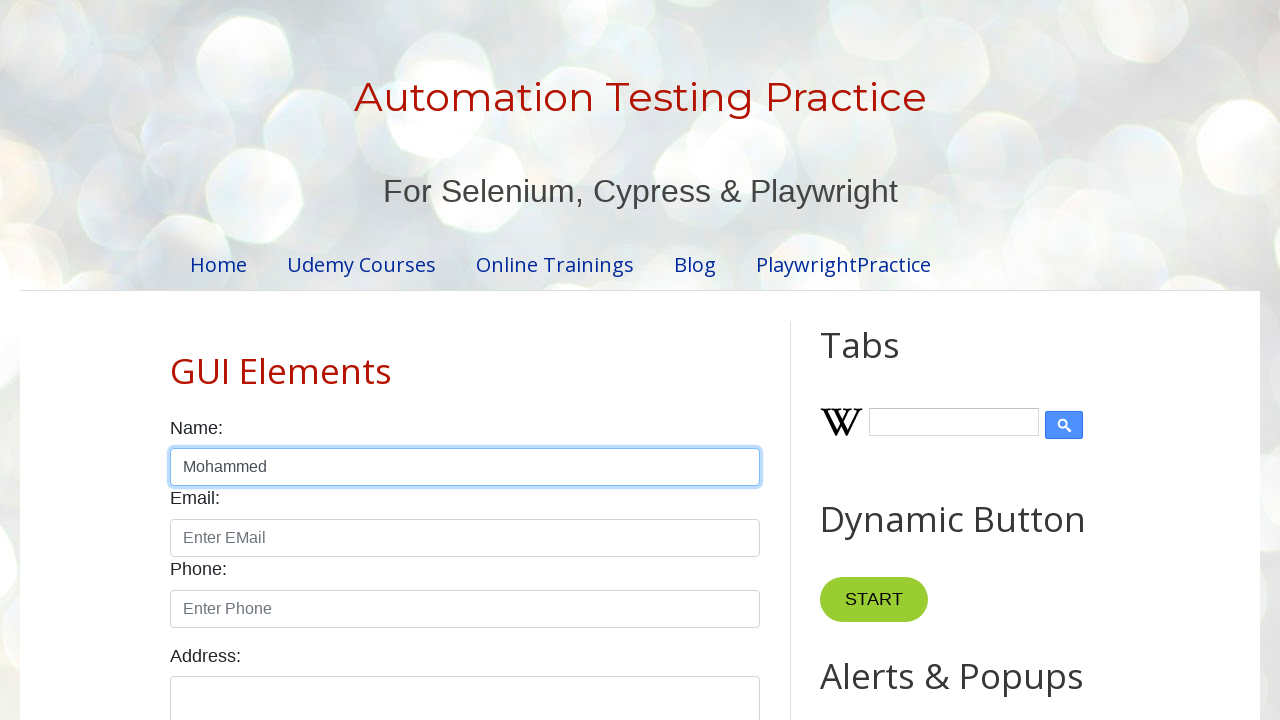

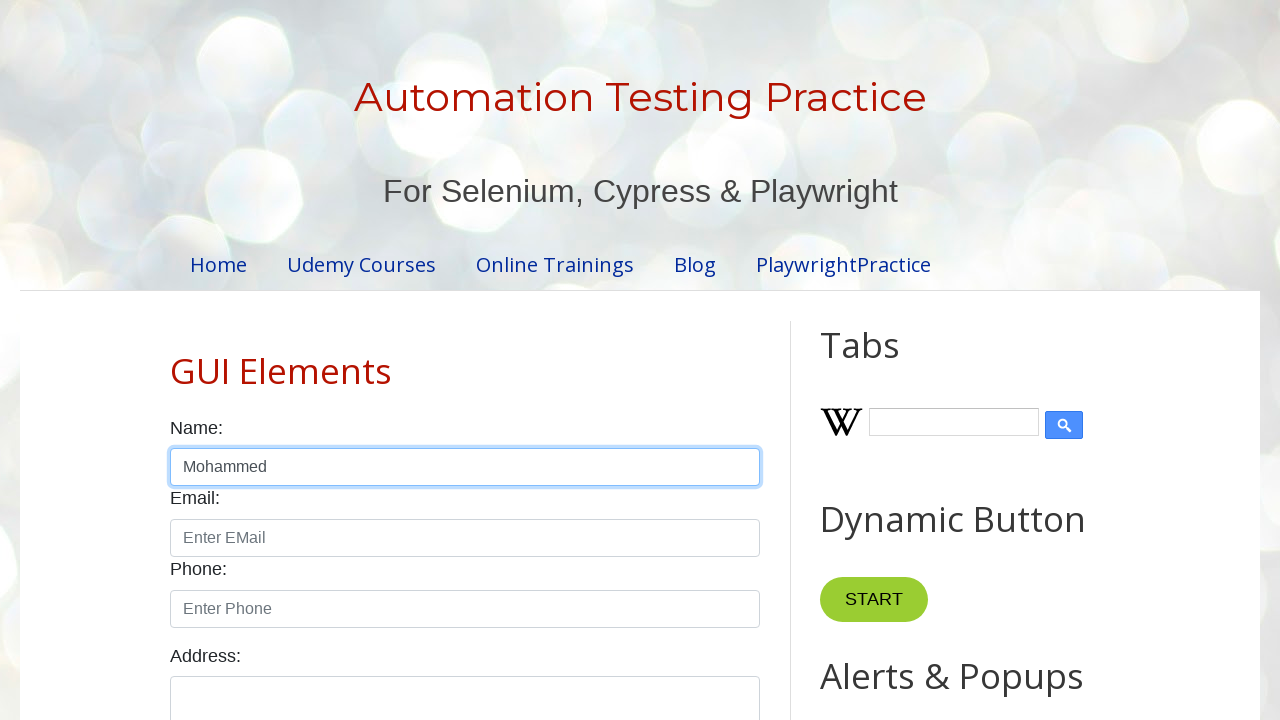